Tests registration form validation when confirmation password doesn't match the original password

Starting URL: https://alada.vn/tai-khoan/dang-ky.html

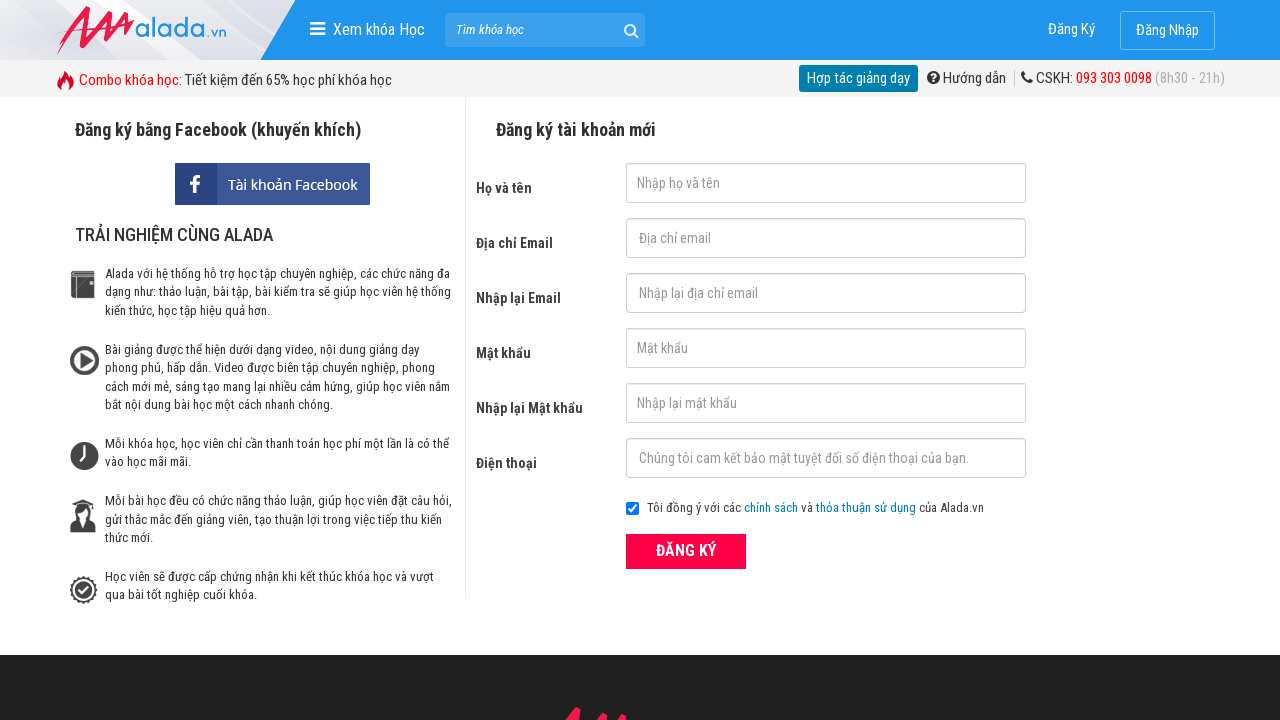

Filled first name field with 'Trang Phi' on #txtFirstname
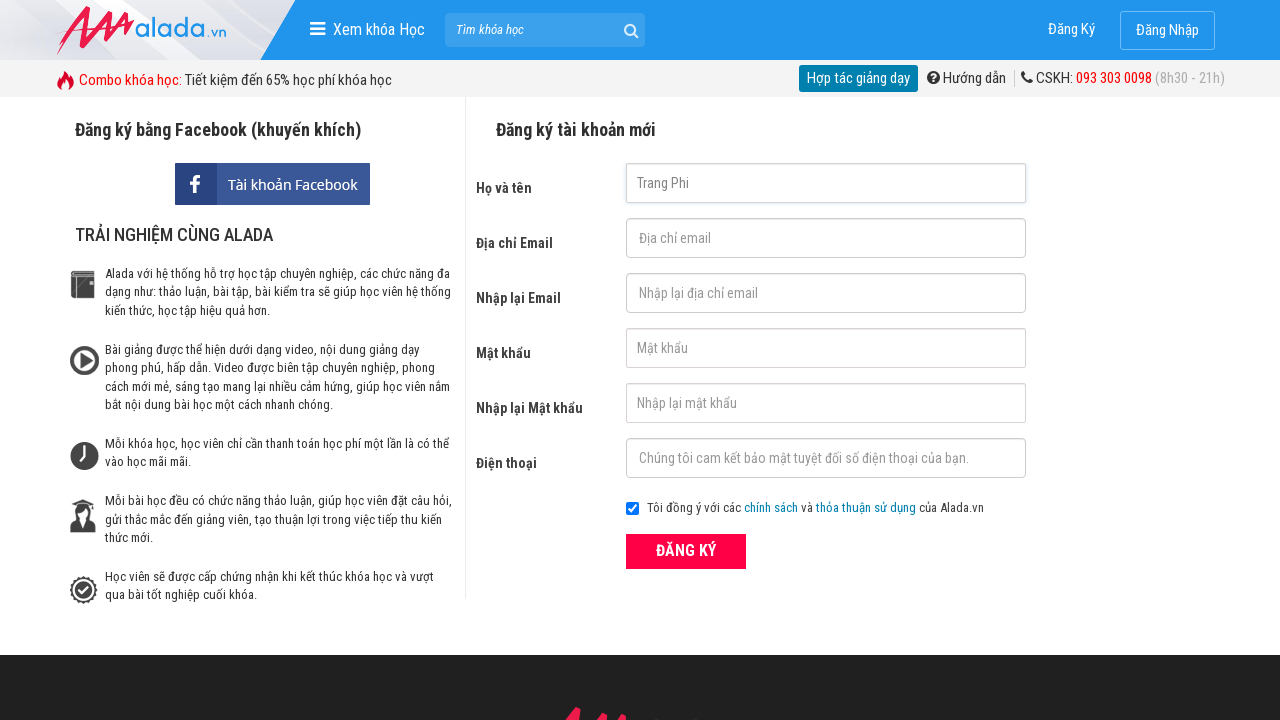

Filled email field with 'TrangPhi@gmail.com' on #txtEmail
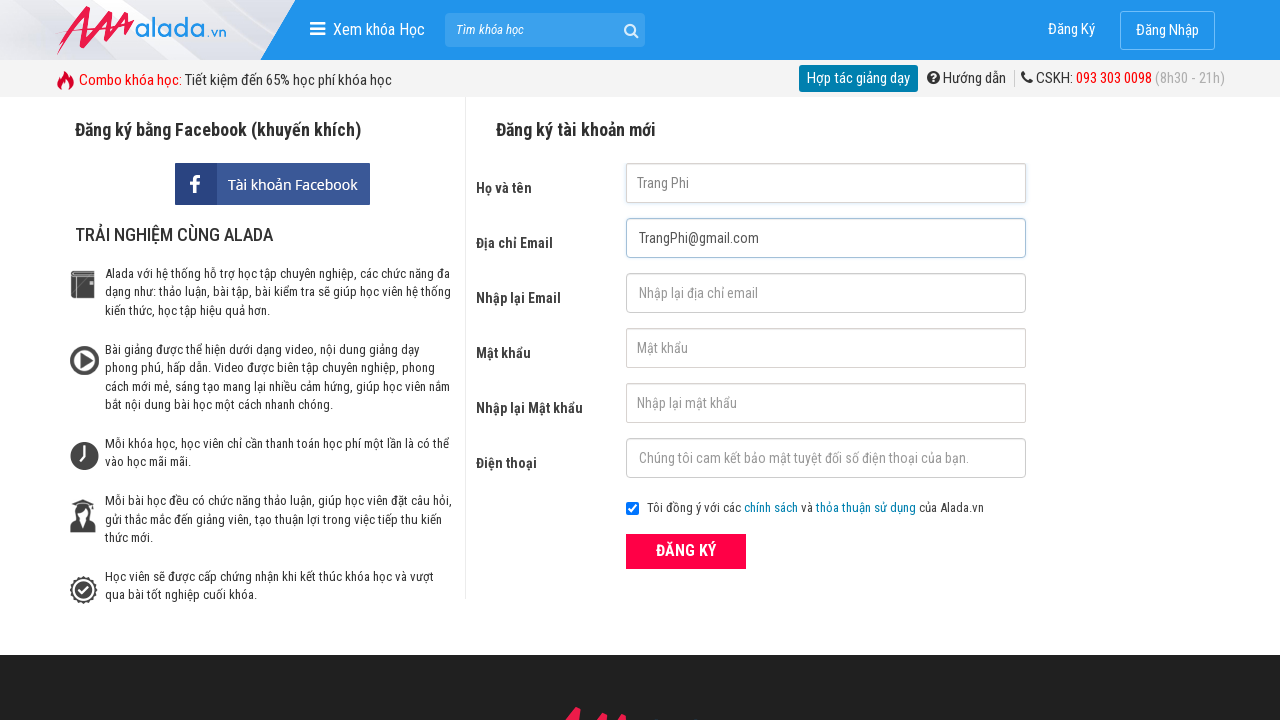

Filled confirm email field with 'TrangPhi@1996@' on #txtCEmail
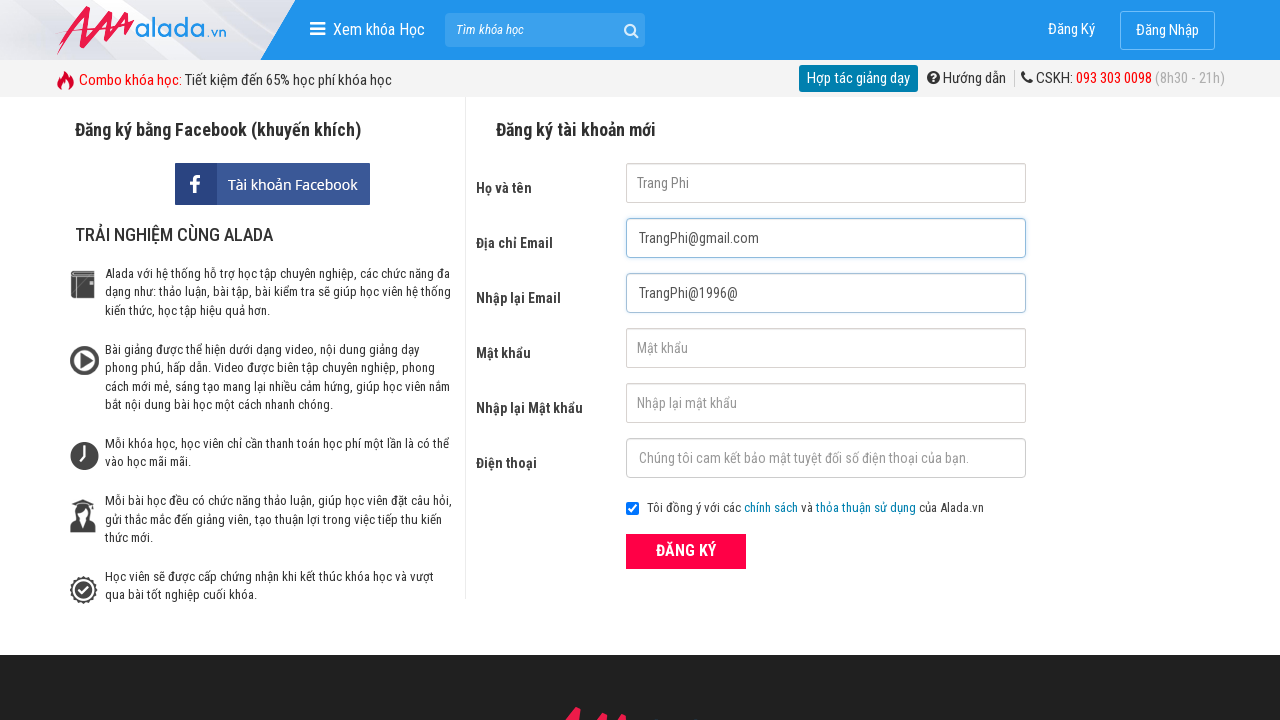

Filled password field with '123456' on #txtPassword
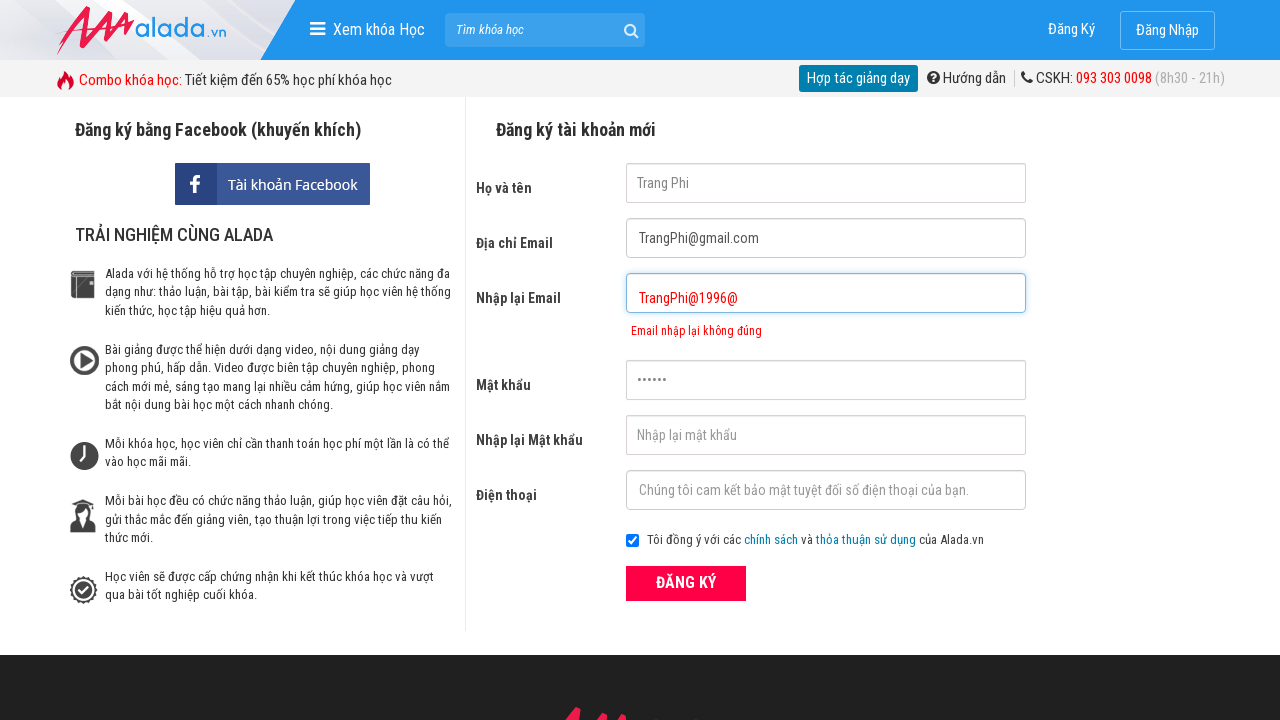

Filled confirm password field with mismatched password '124356' on #txtCPassword
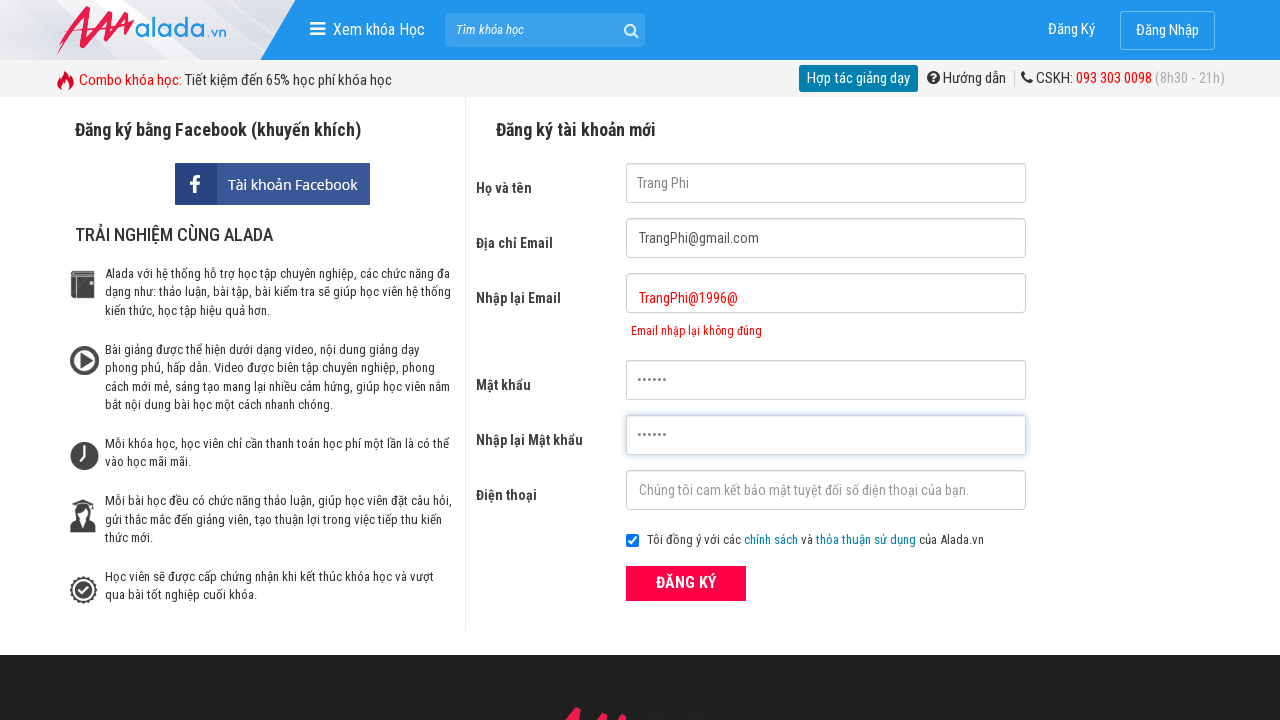

Filled phone field with '0123456789' on #txtPhone
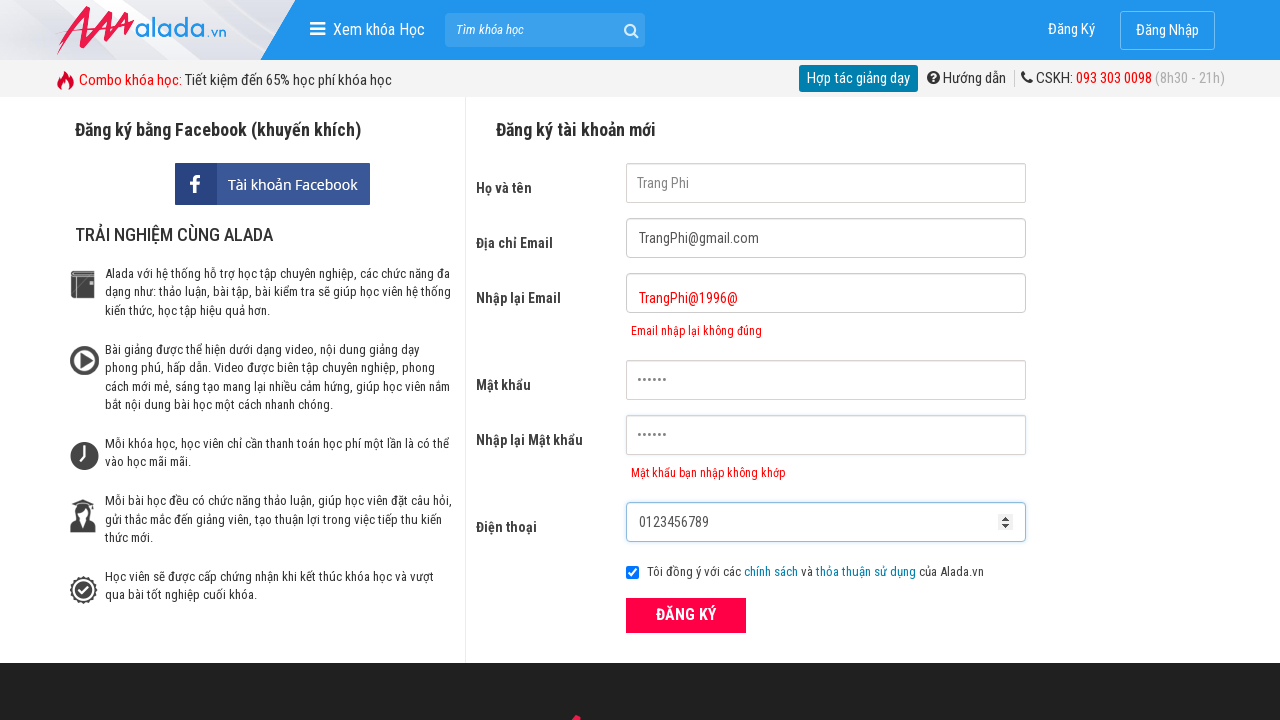

Clicked ĐĂNG KÝ (register) button at (686, 615) on xpath=//form[@id='frmLogin']//button[text()='ĐĂNG KÝ']
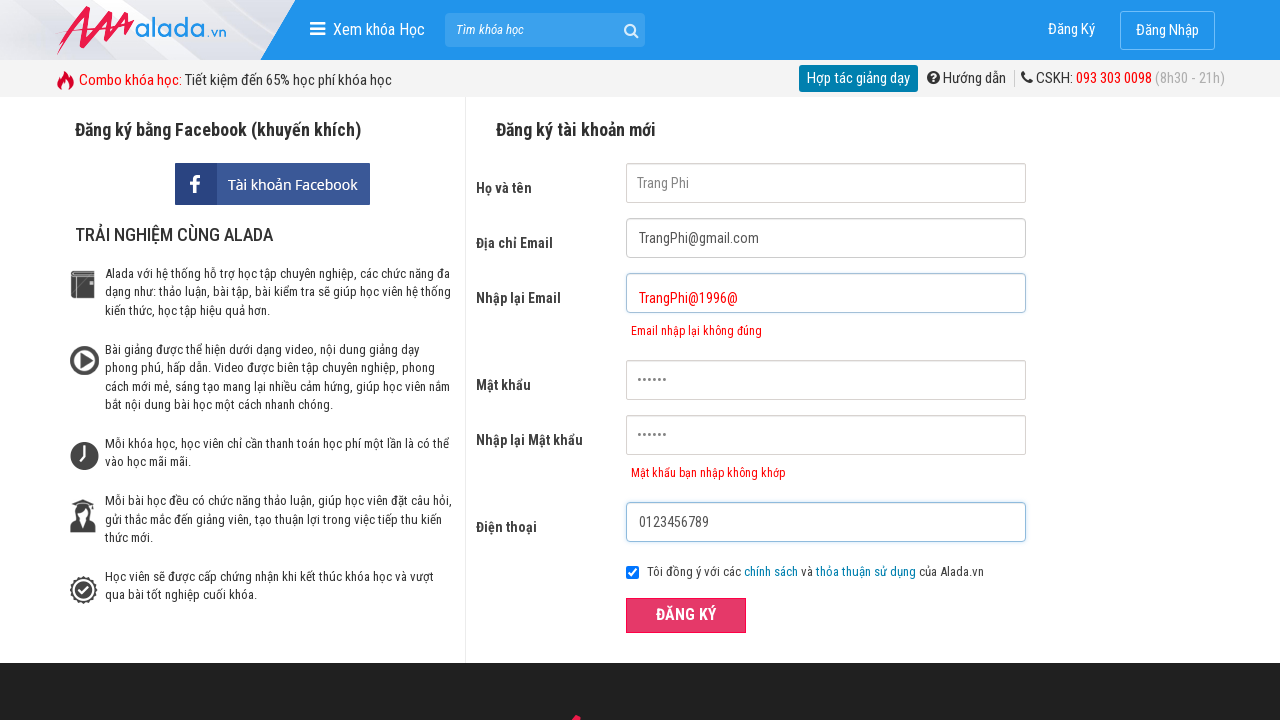

Confirmation password error message appeared
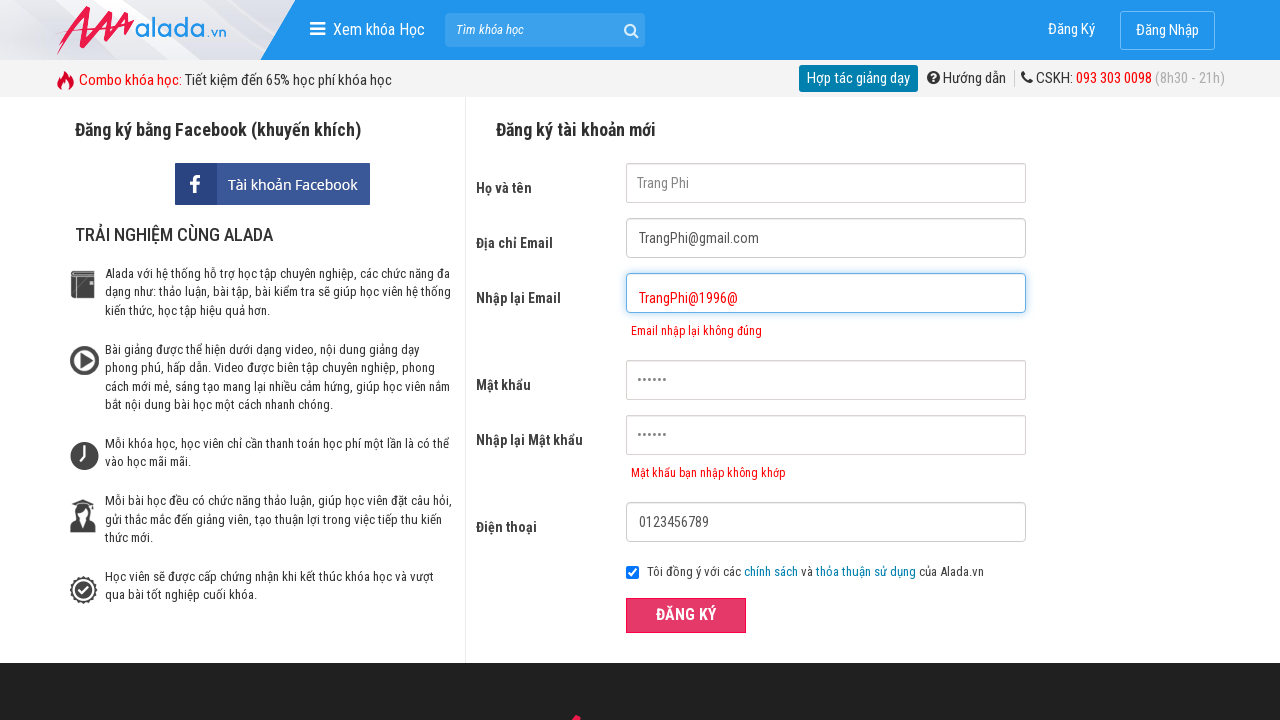

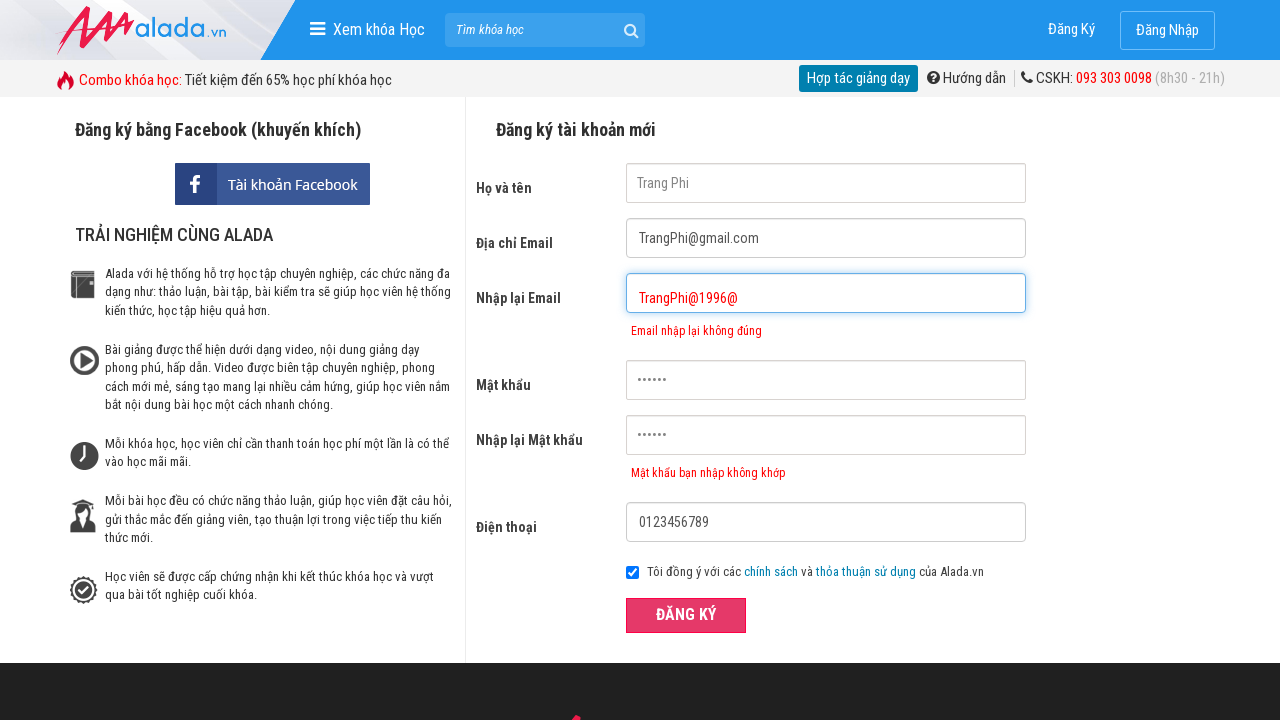